Tests a registration form by filling in first name, last name, and email fields, then submitting and verifying a success message is displayed.

Starting URL: http://suninjuly.github.io/registration1.html

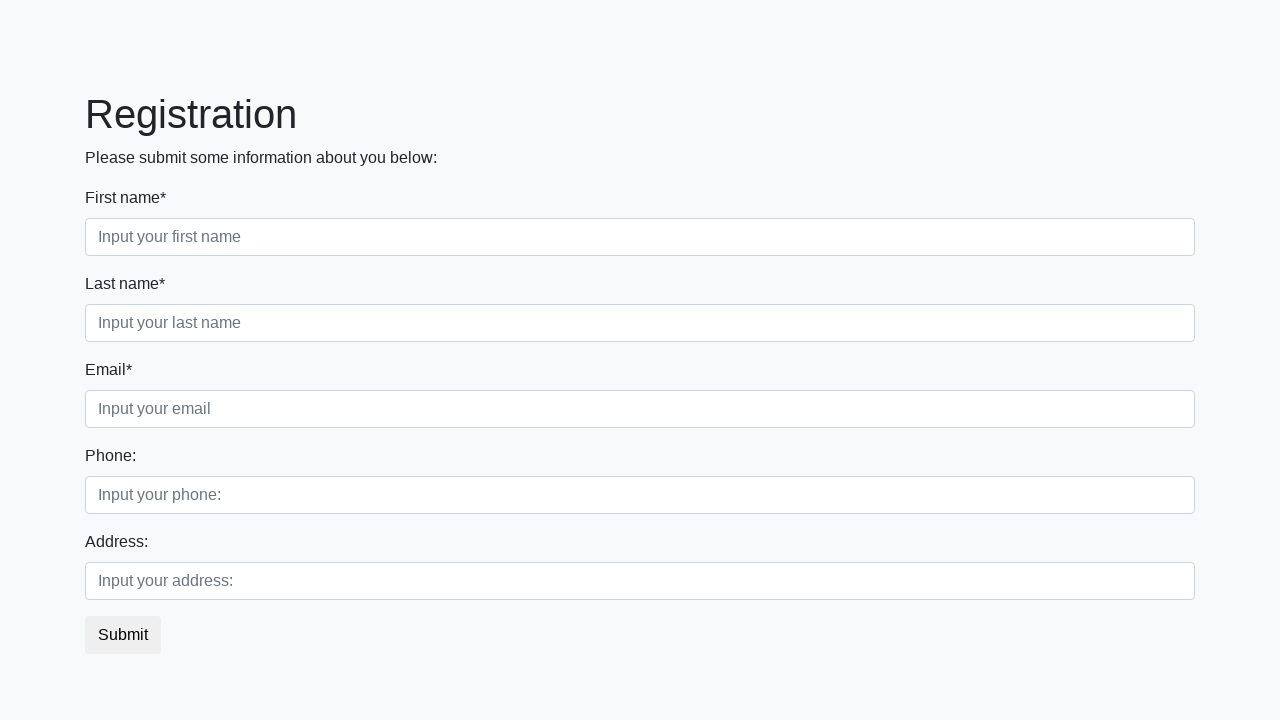

Filled first name field with 'Phil' on input.form-control.first
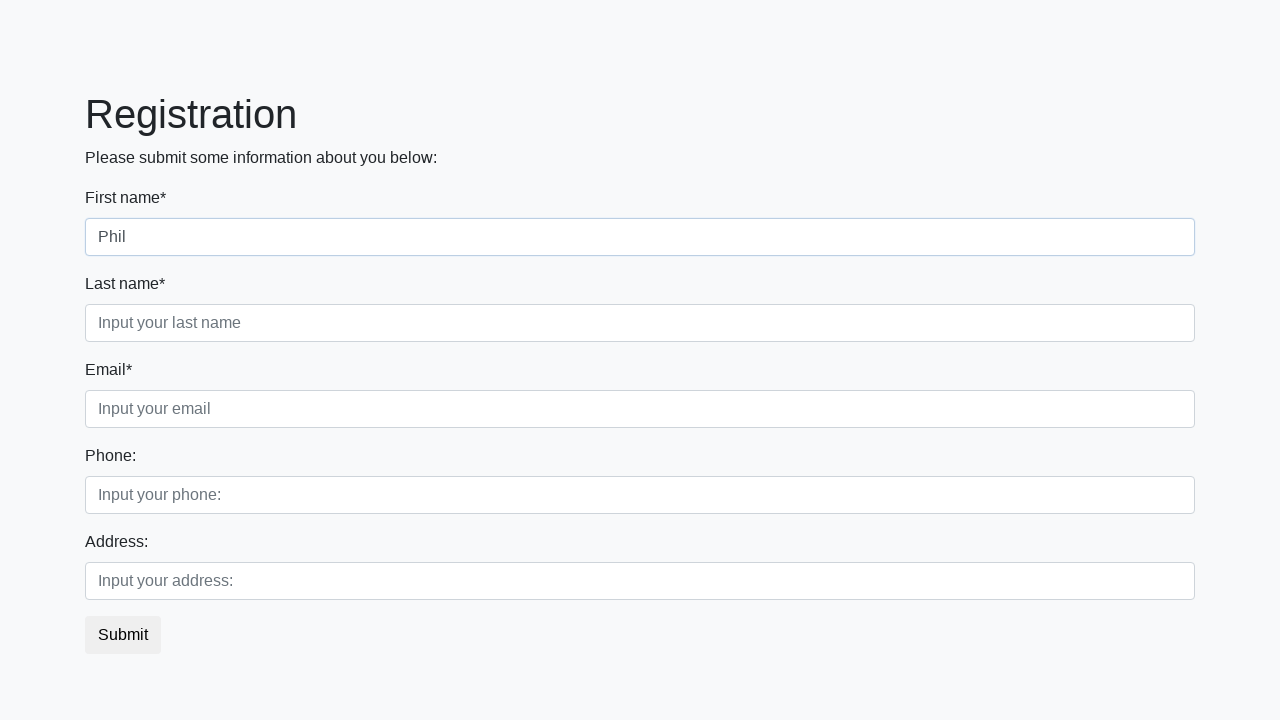

Filled last name field with 'Romanov' on input.form-control.second
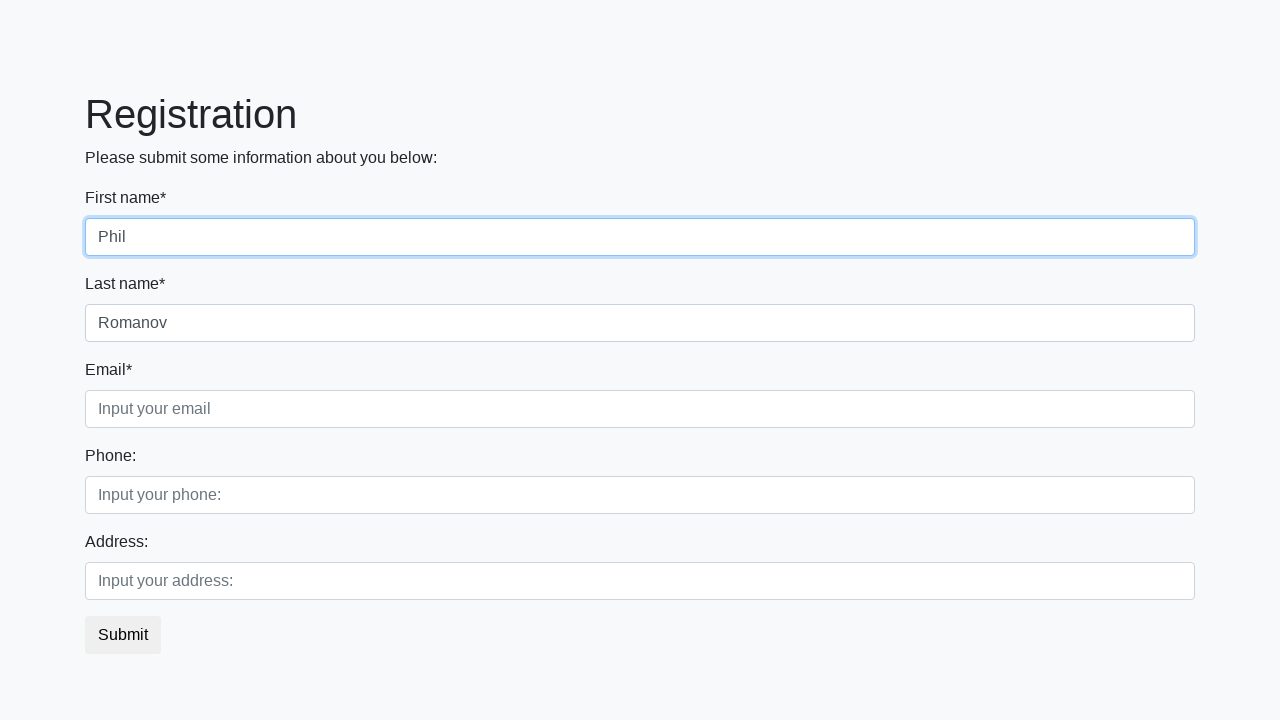

Filled email field with 'ma@il.ru' on input.form-control.third
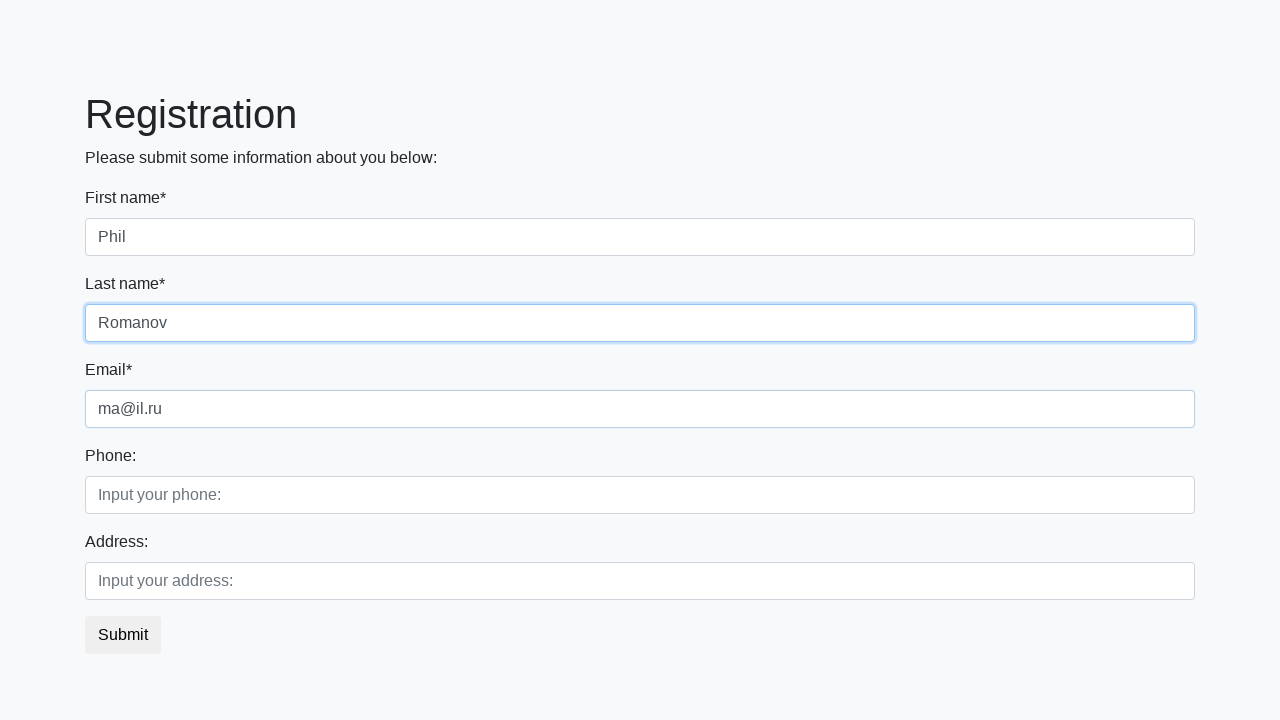

Clicked submit button to register at (123, 635) on button.btn
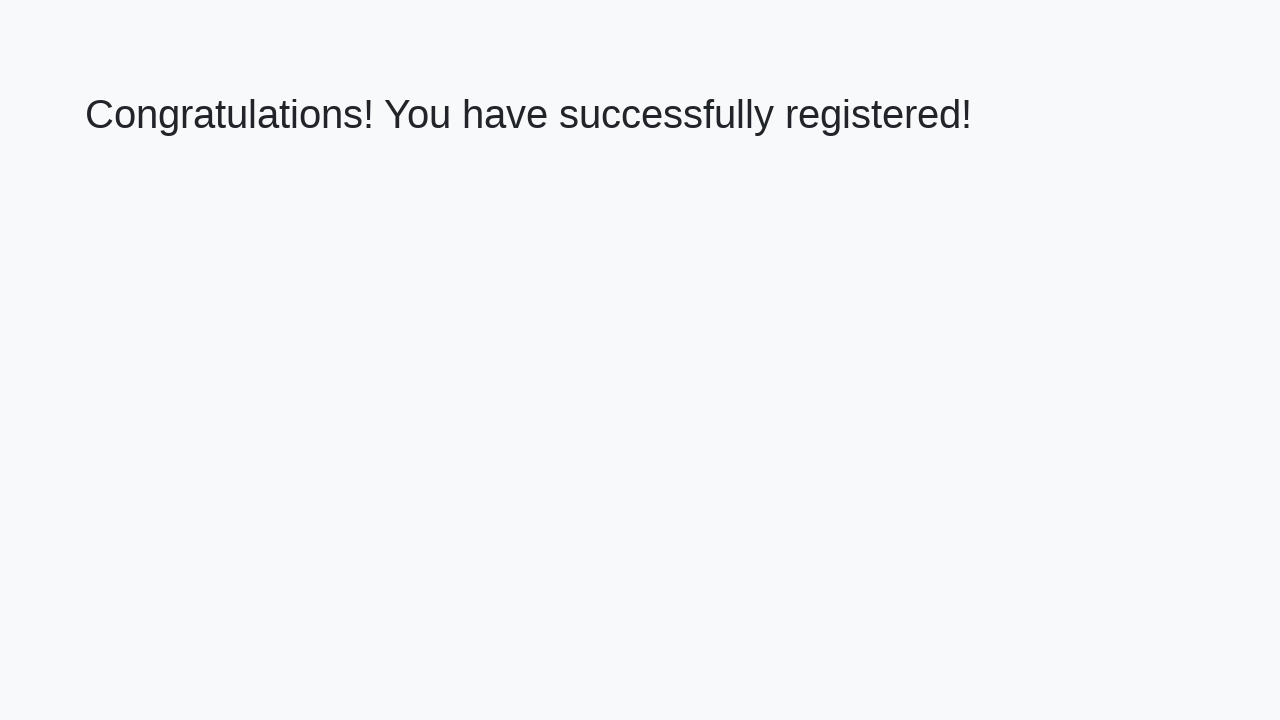

Success message appeared - registration completed
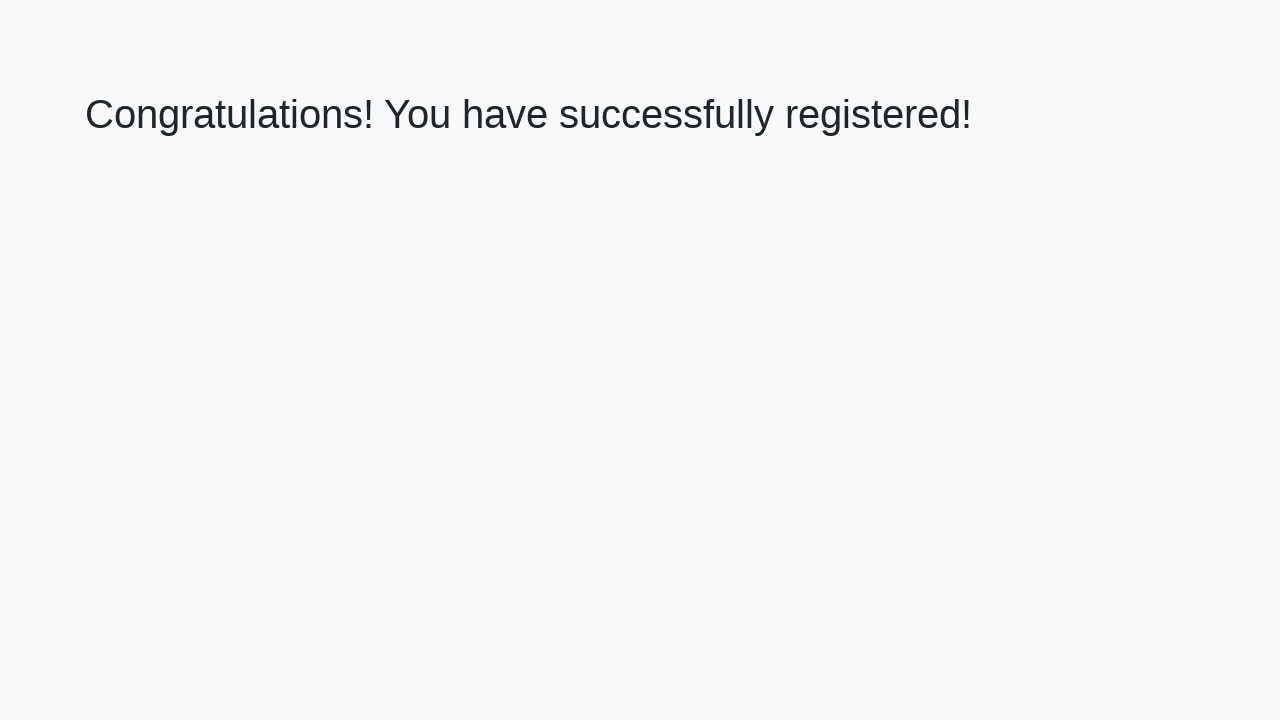

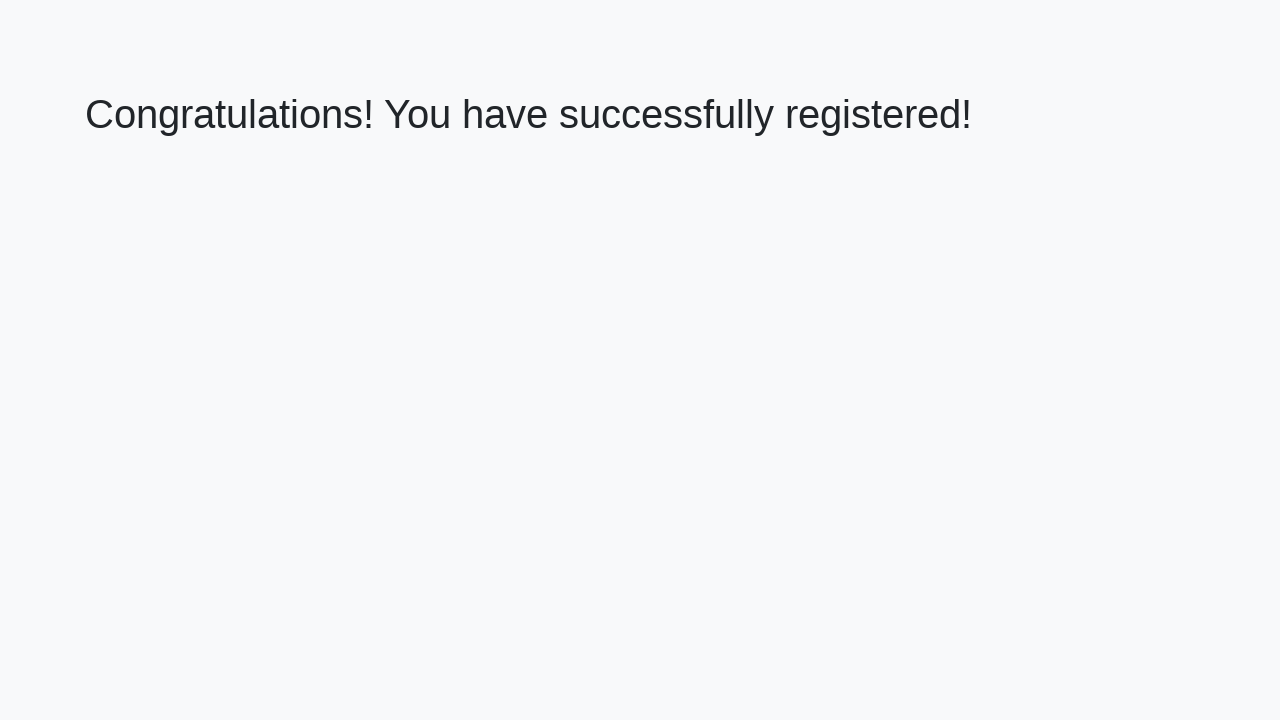